Tests iframe switching and JavaScript alert/prompt interaction on W3Schools tryit editor by clicking a button that triggers a prompt, entering text, and verifying the result displays correctly.

Starting URL: https://www.w3schools.com/js/tryit.asp?filename=tryjs_prompt

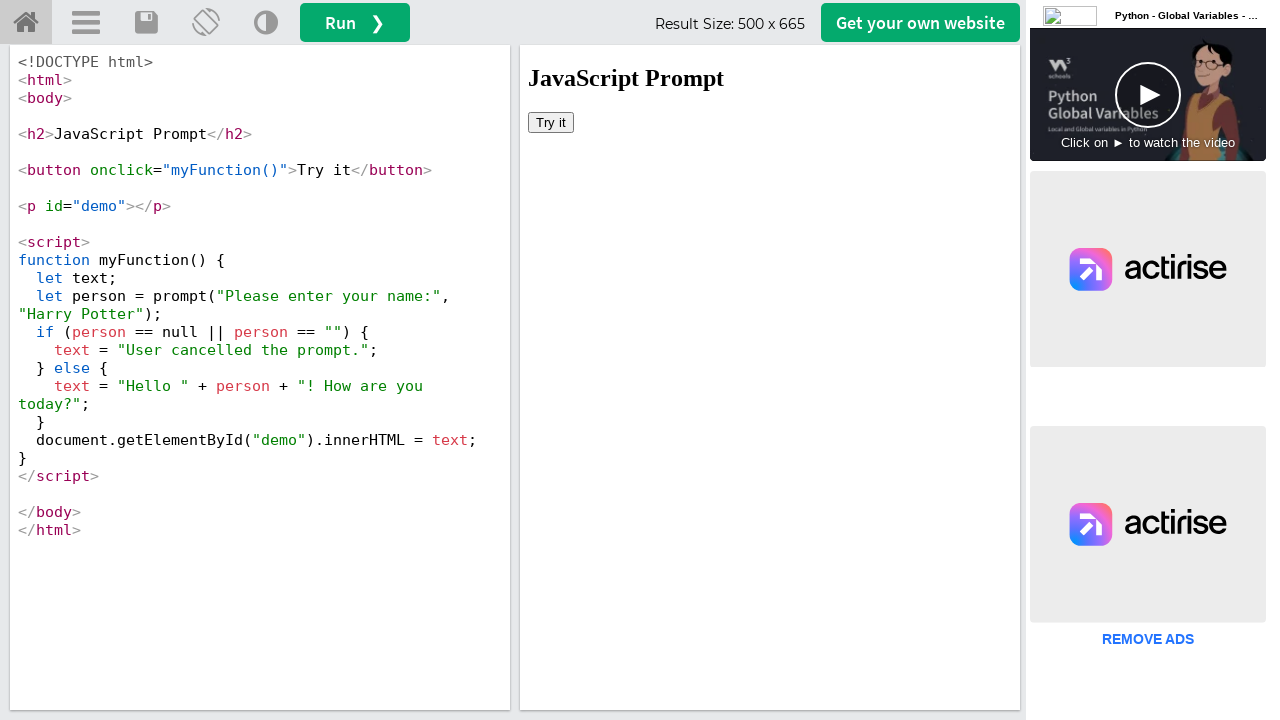

Defined input value 'Suganth' for prompt
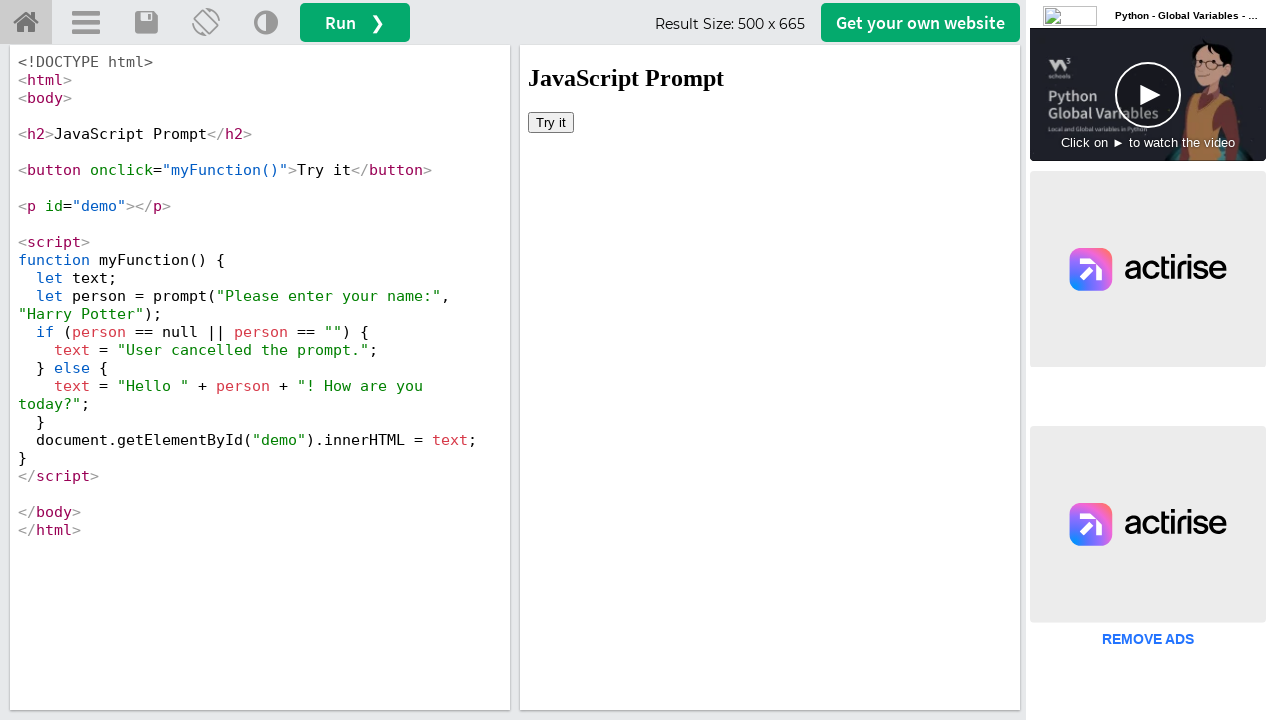

Located iframe with selector #iframeResult
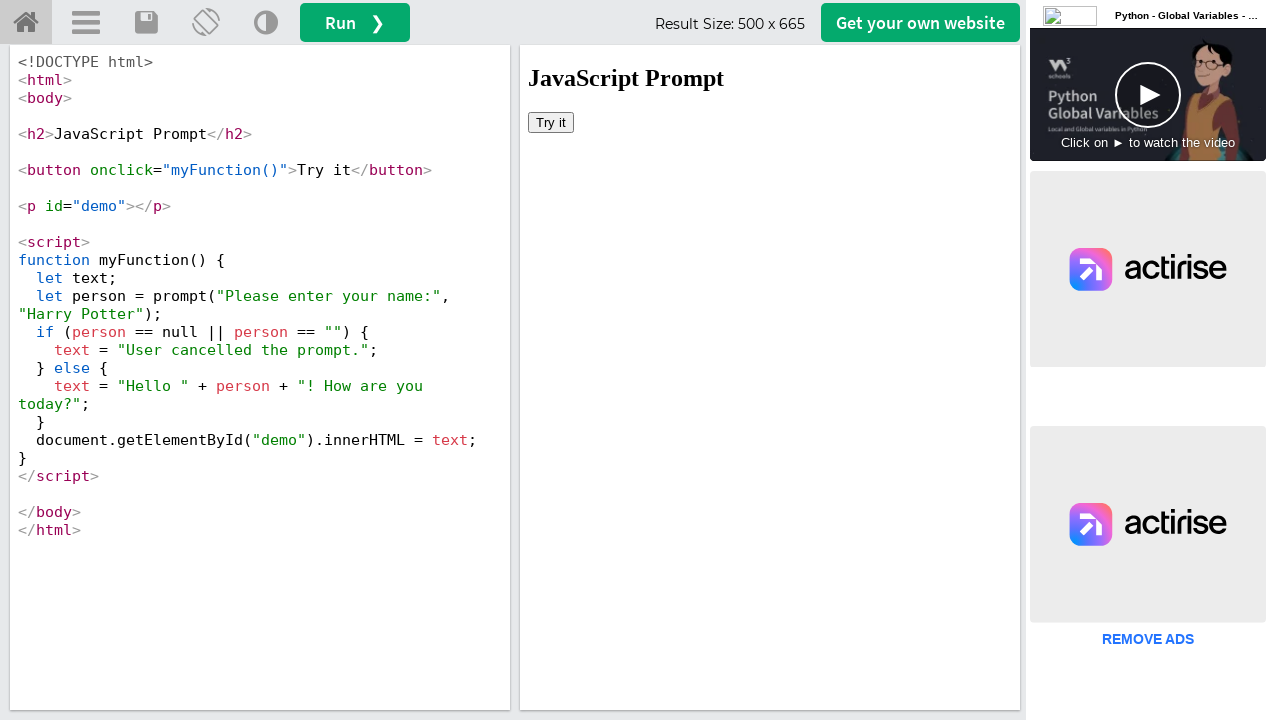

Waited for 'Try it' button to become visible in iframe
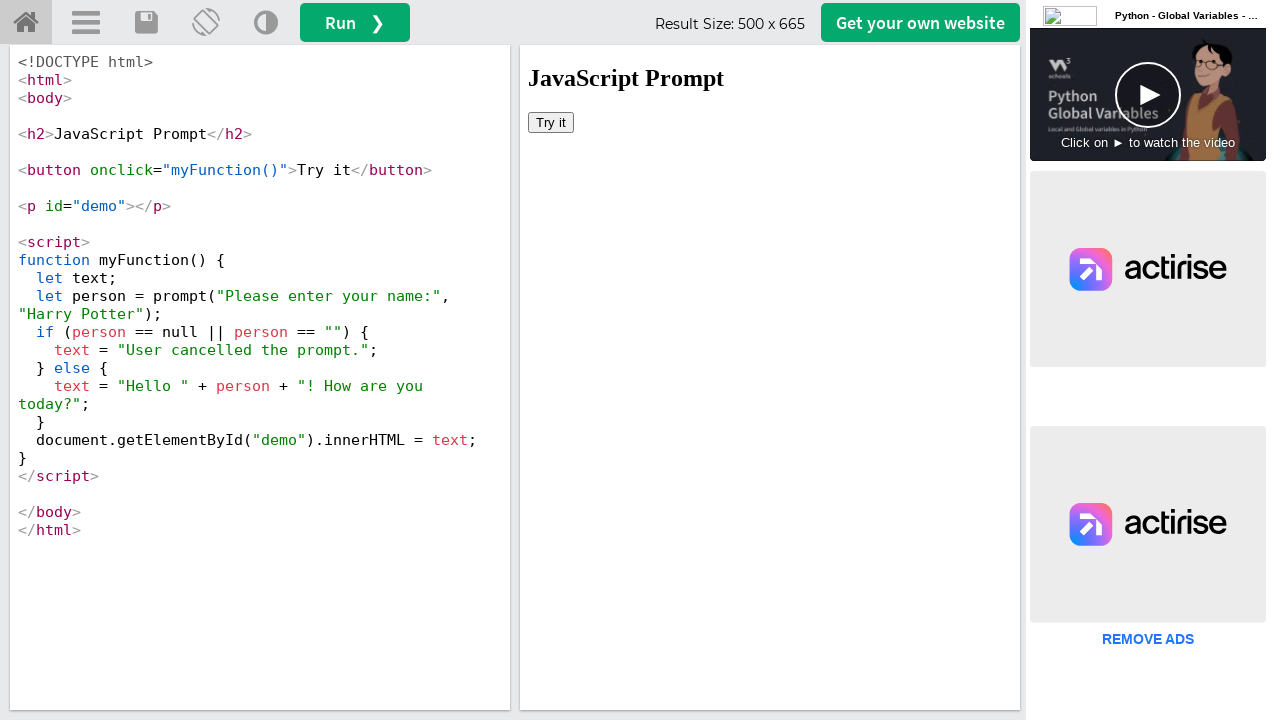

Set up dialog handler to accept prompt with input 'Suganth'
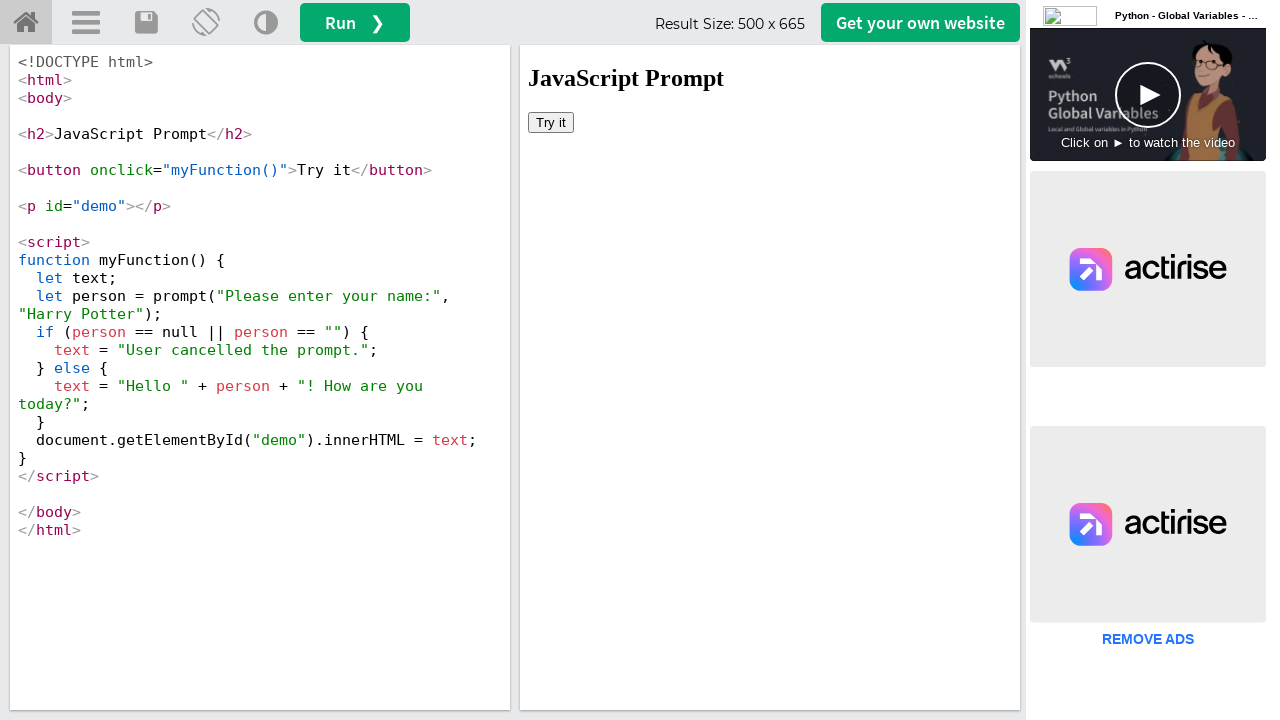

Clicked 'Try it' button to trigger JavaScript prompt at (551, 122) on #iframeResult >> internal:control=enter-frame >> xpath=//button[text()='Try it']
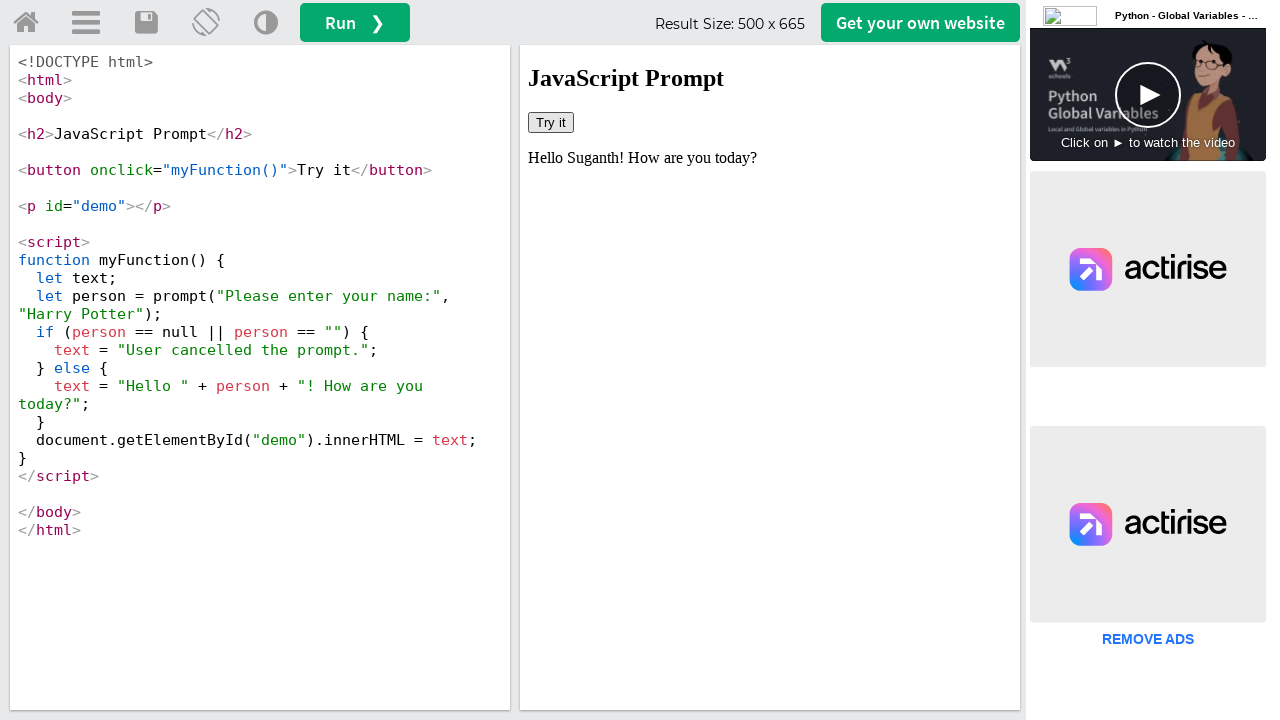

Waited 1000ms for prompt dialog to complete and result to update
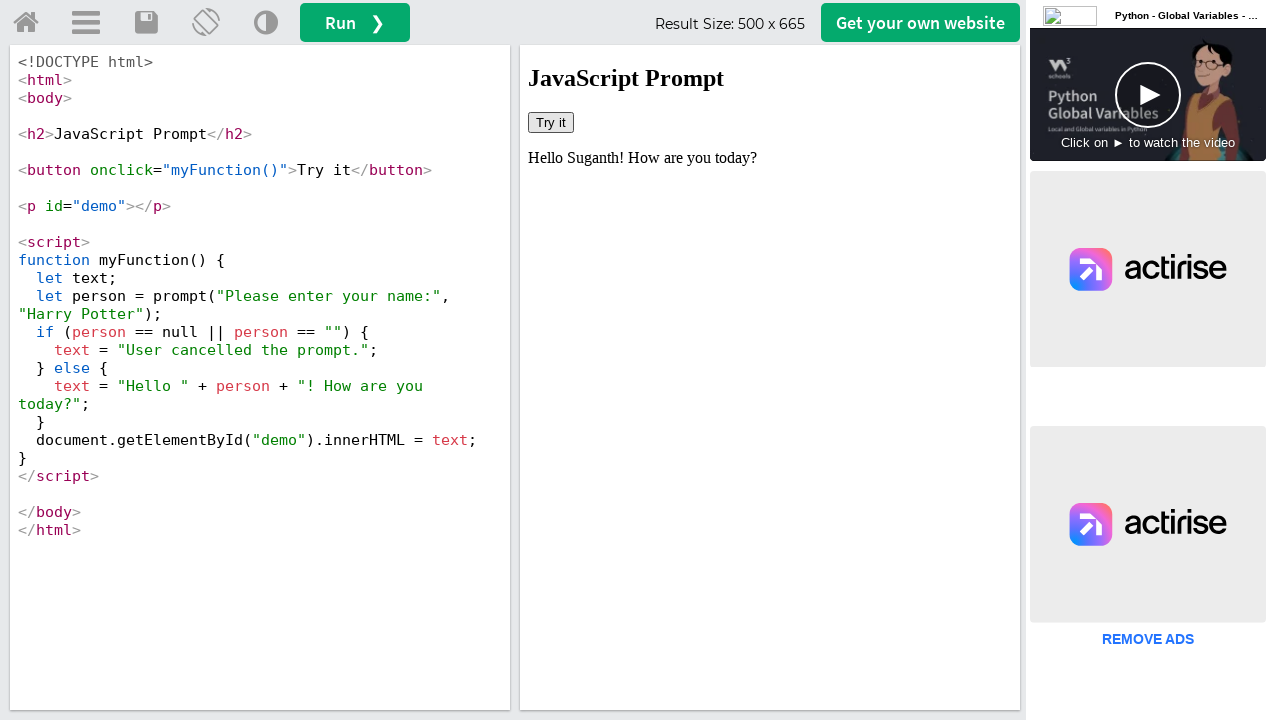

Retrieved text content from demo element
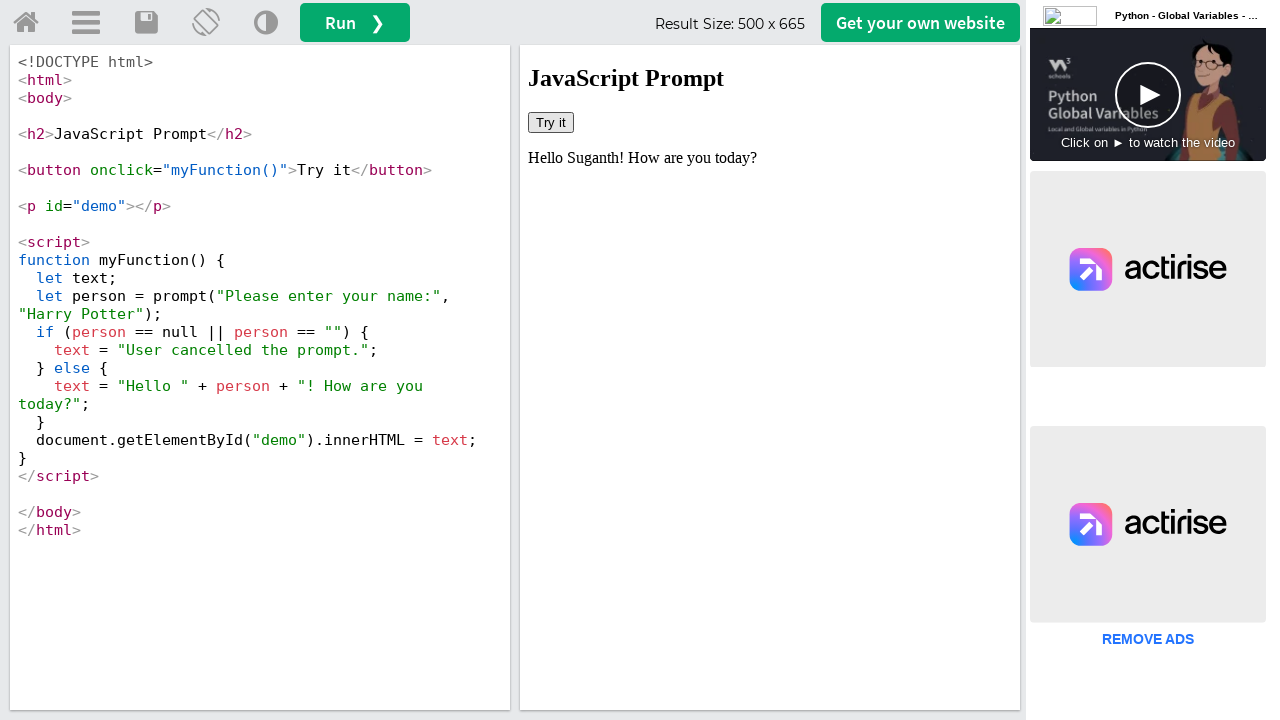

Verified that 'Suganth' appears in demo element text
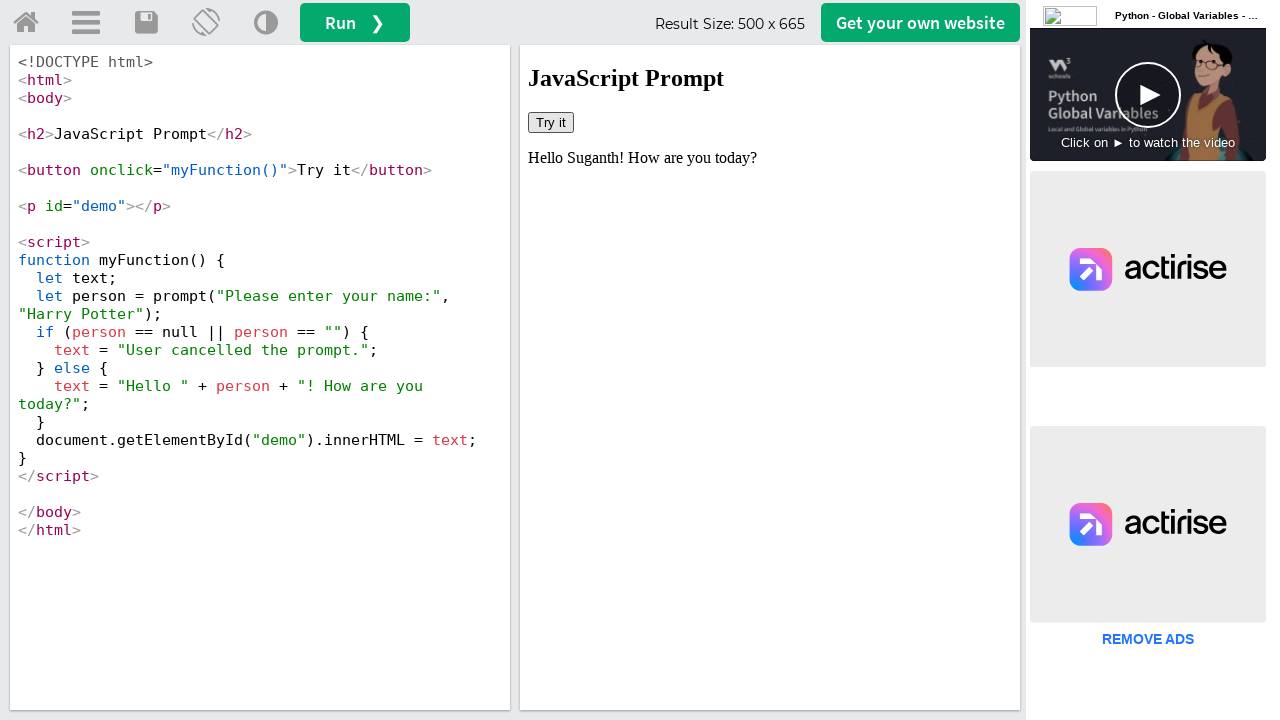

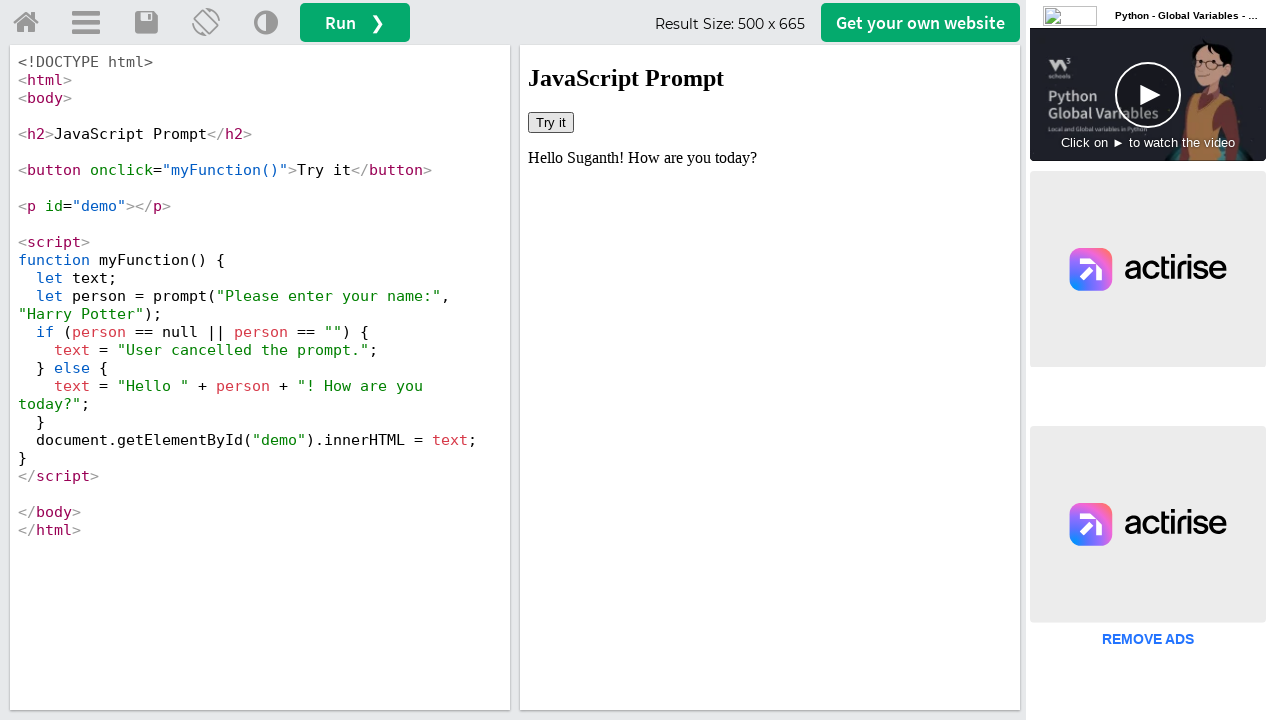